Tests file upload functionality by selecting a file and submitting the upload form

Starting URL: http://the-internet.herokuapp.com/upload

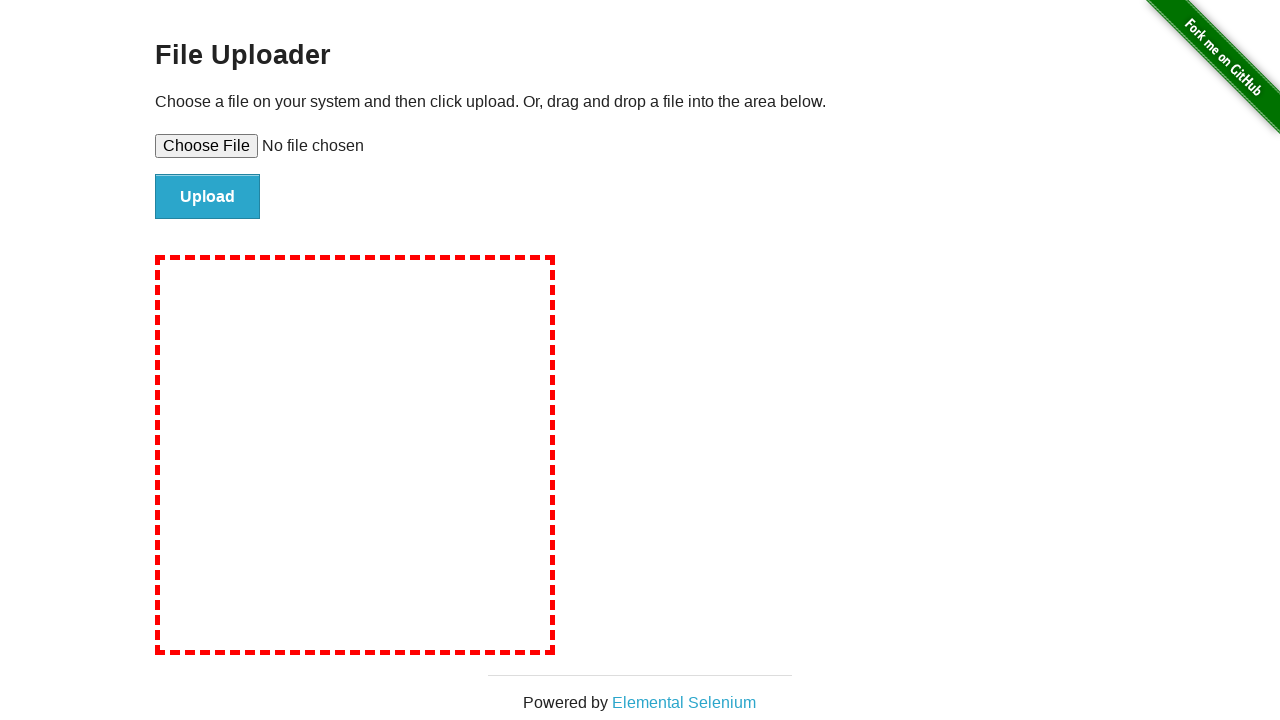

Created temporary test file for upload
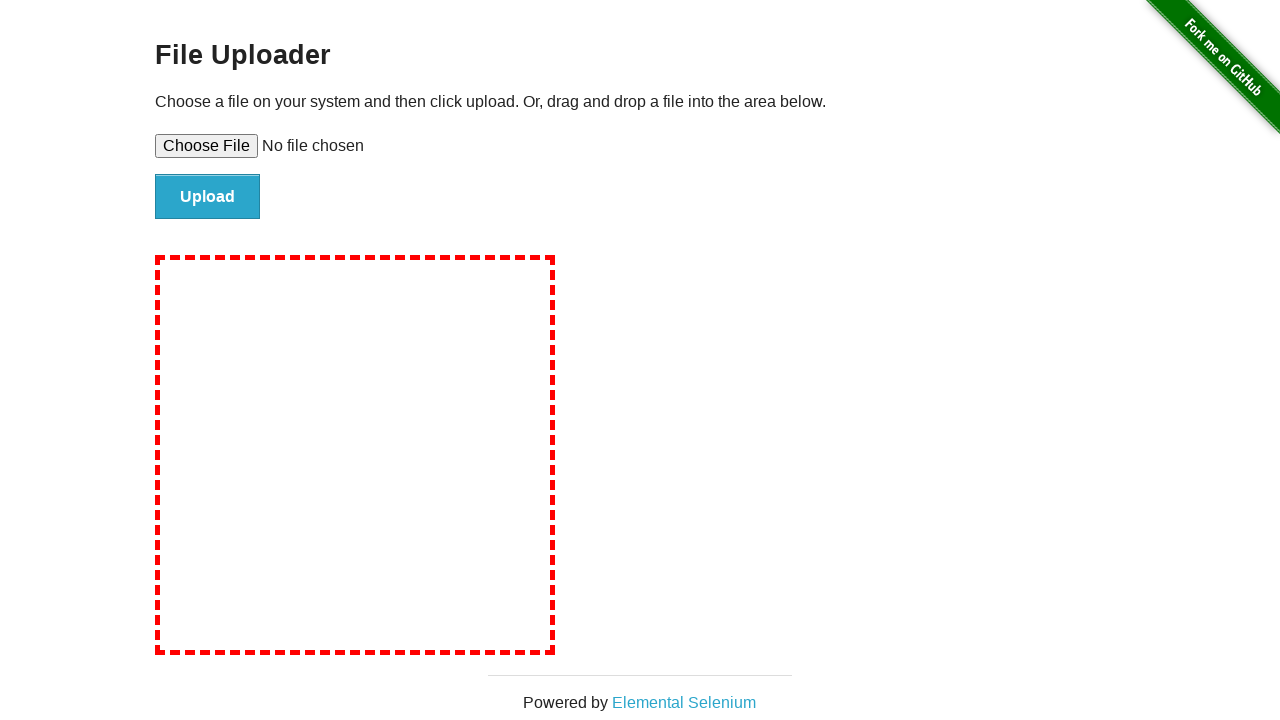

Selected file for upload via file input
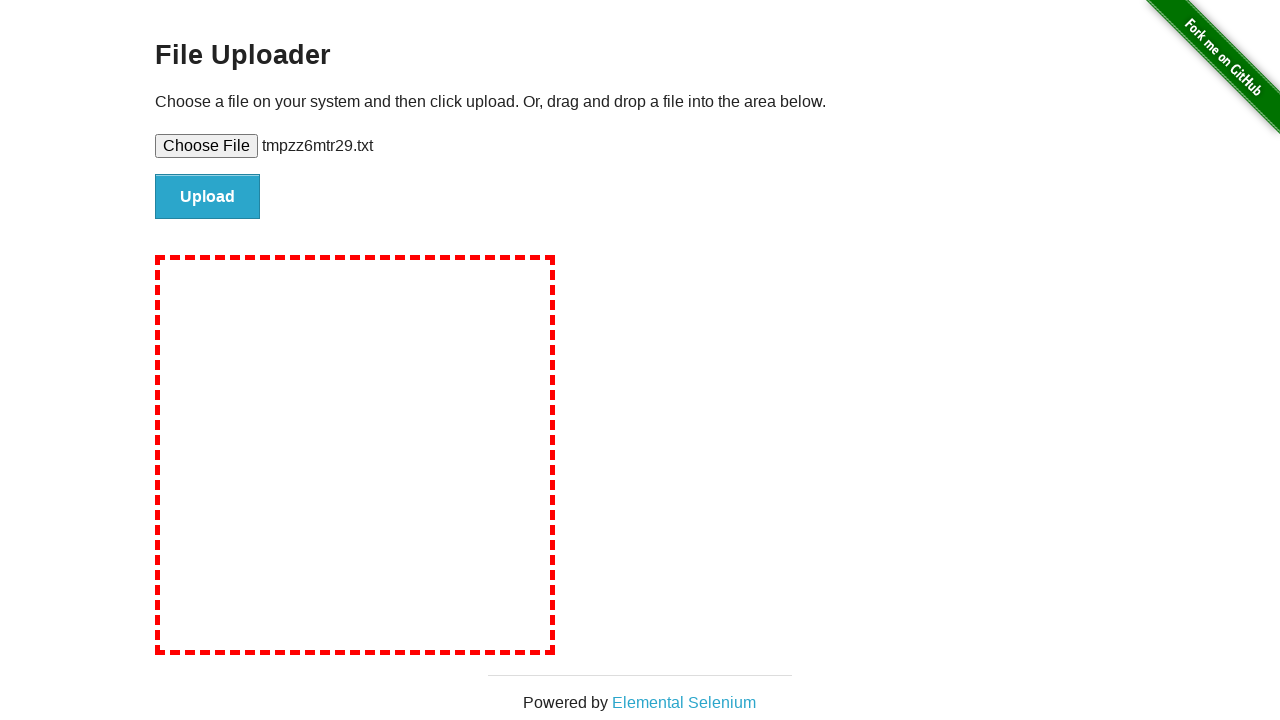

Clicked file submit button to upload file at (208, 197) on #file-submit
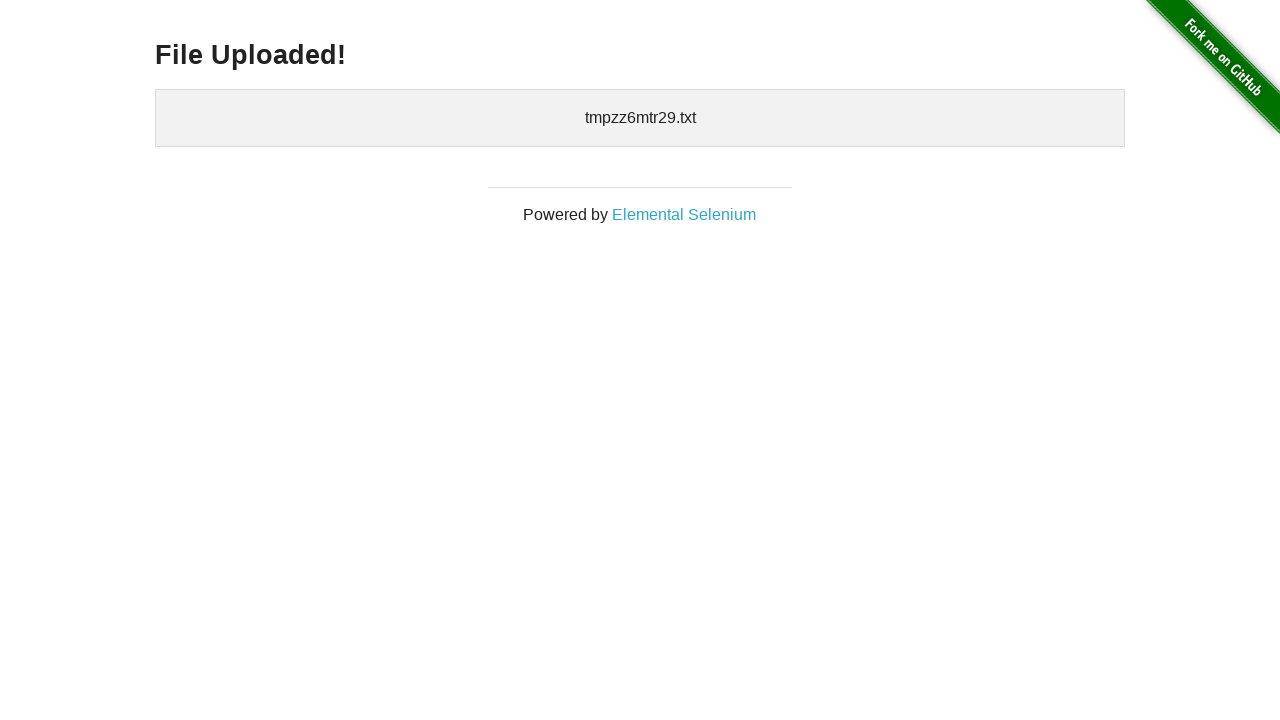

Upload confirmation page loaded with uploaded files section
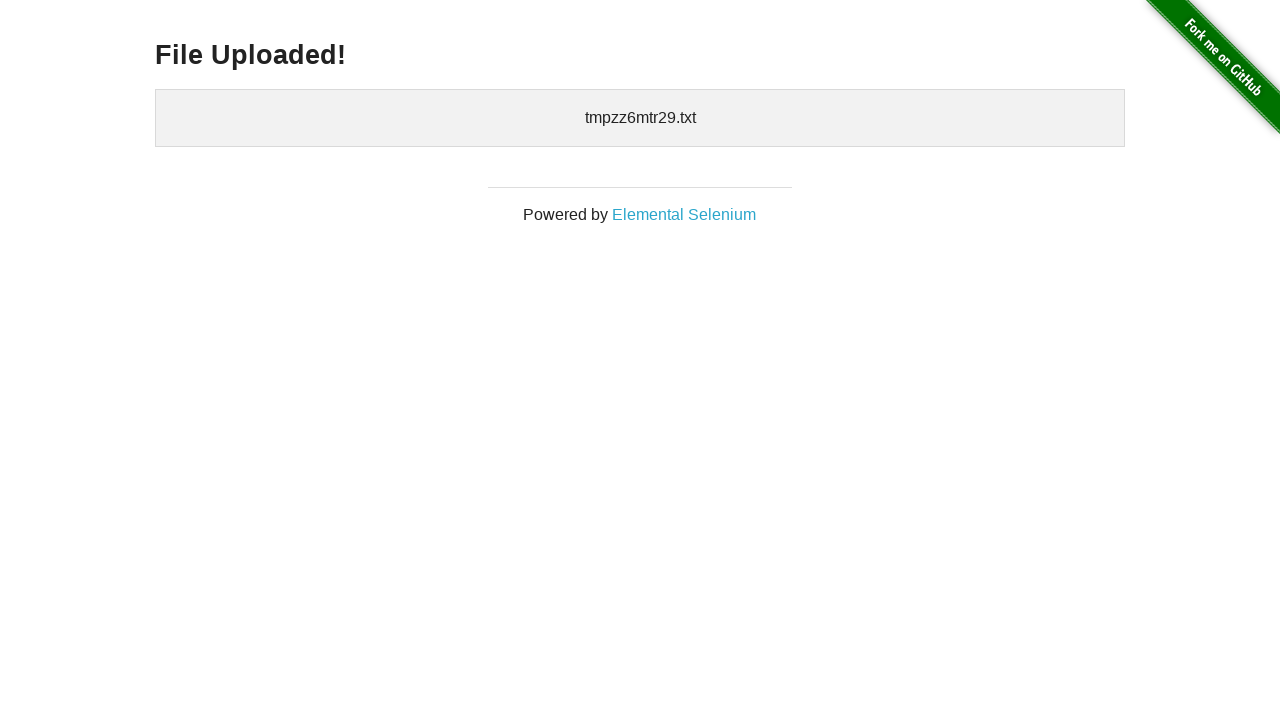

Cleaned up temporary test file
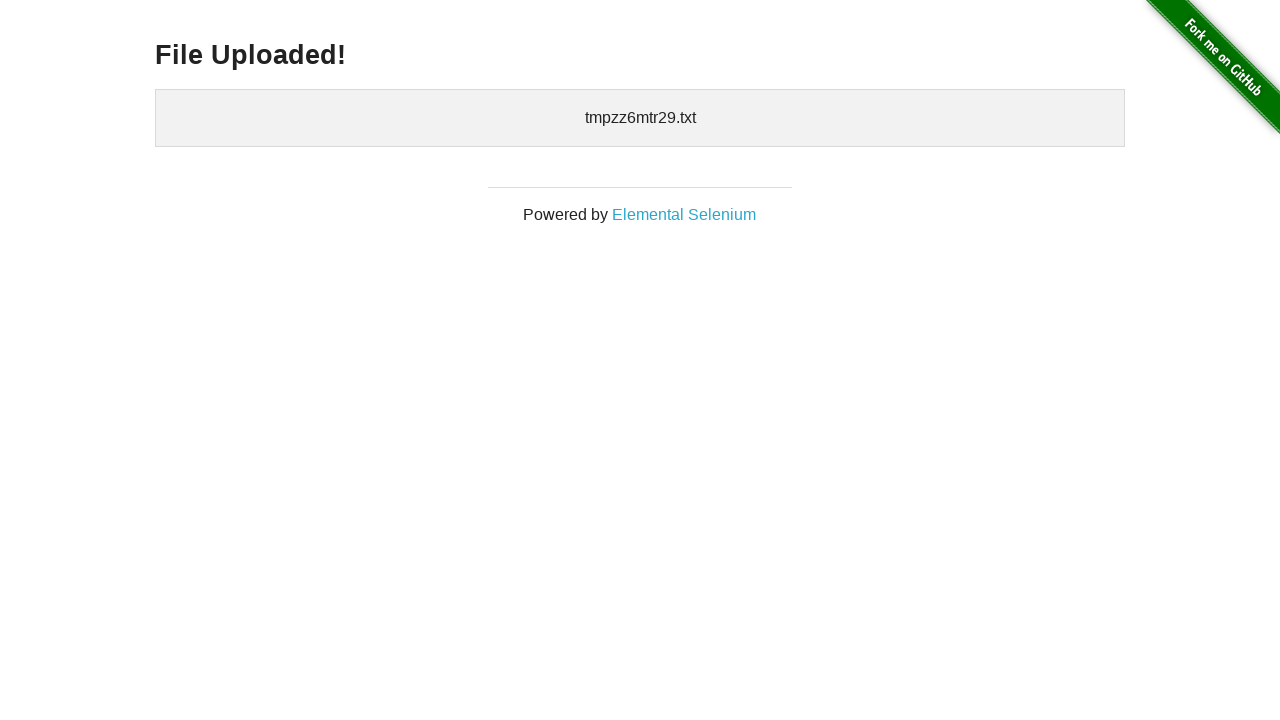

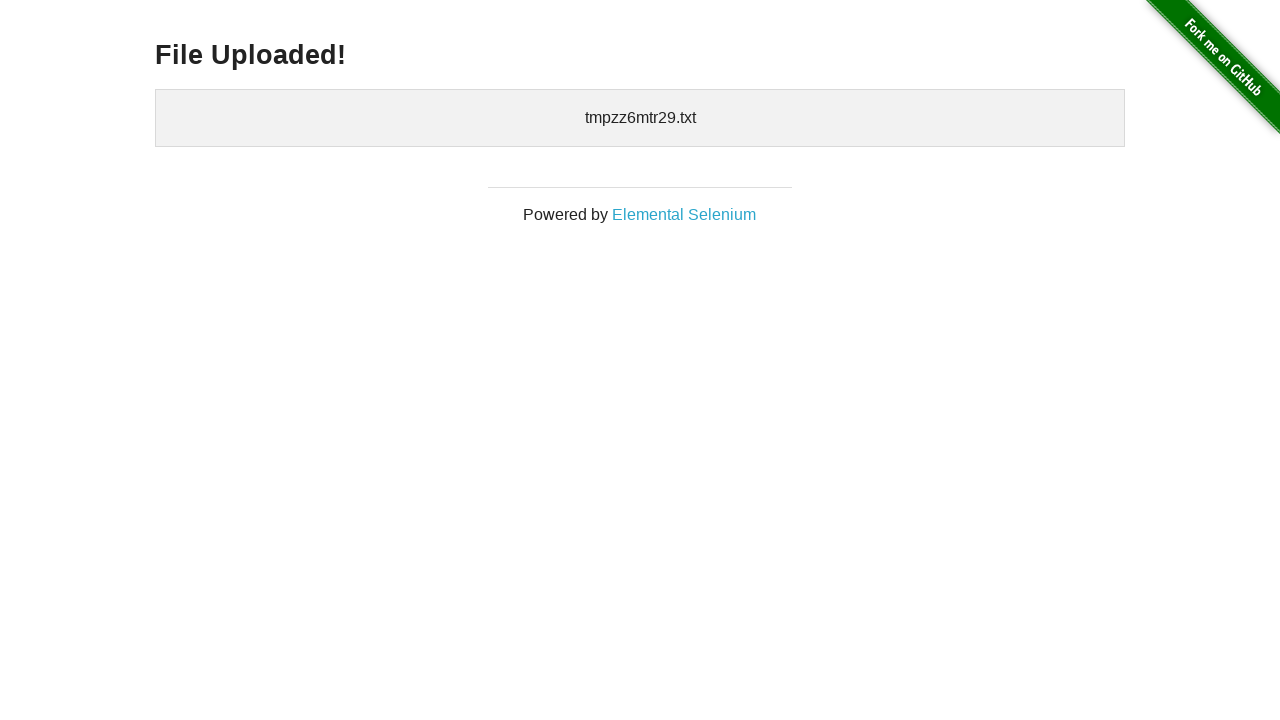